Fills in a search field with a location query on Ctrip travel website

Starting URL: https://www.ctrip.com/

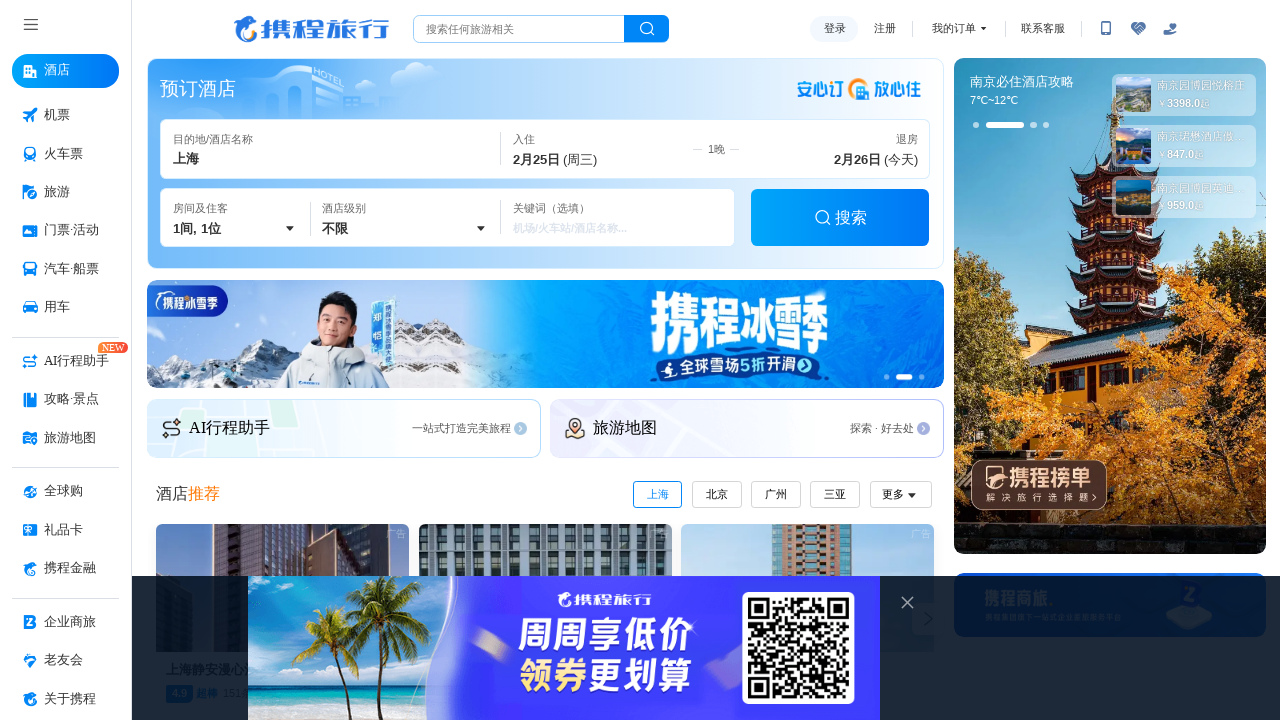

Filled search field with location query '太原' on Ctrip travel website on #_allSearchKeyword
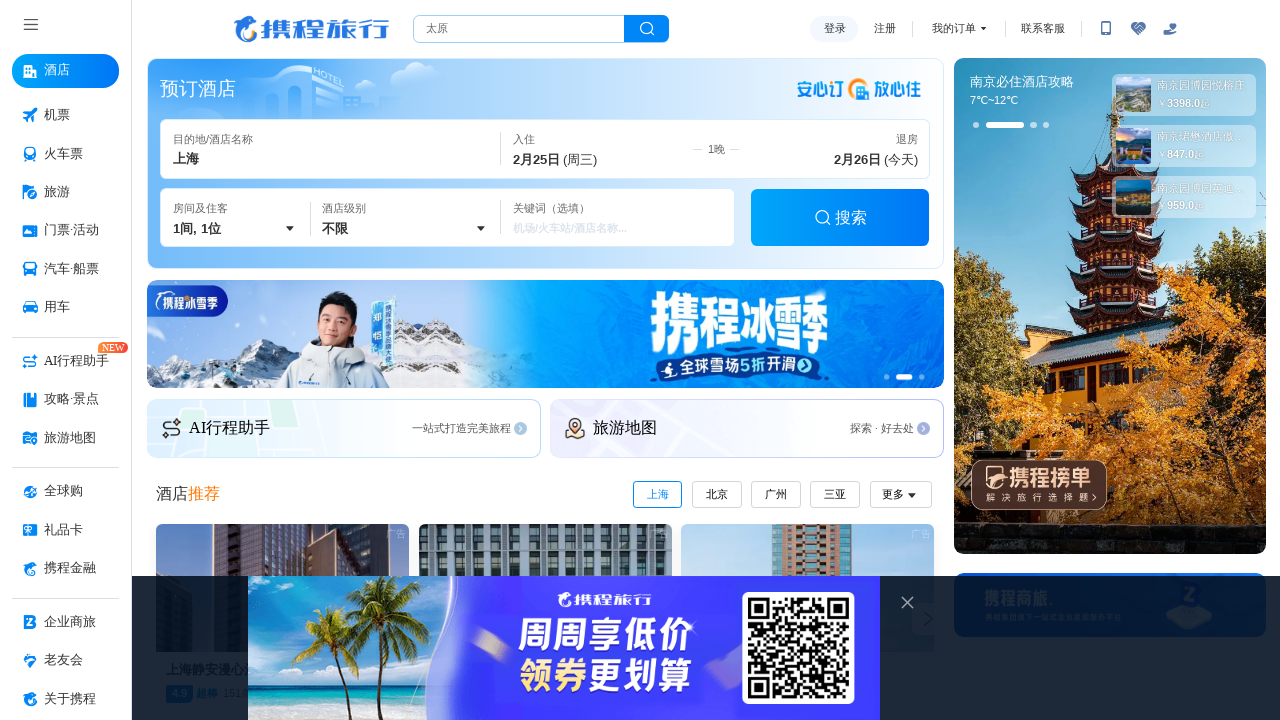

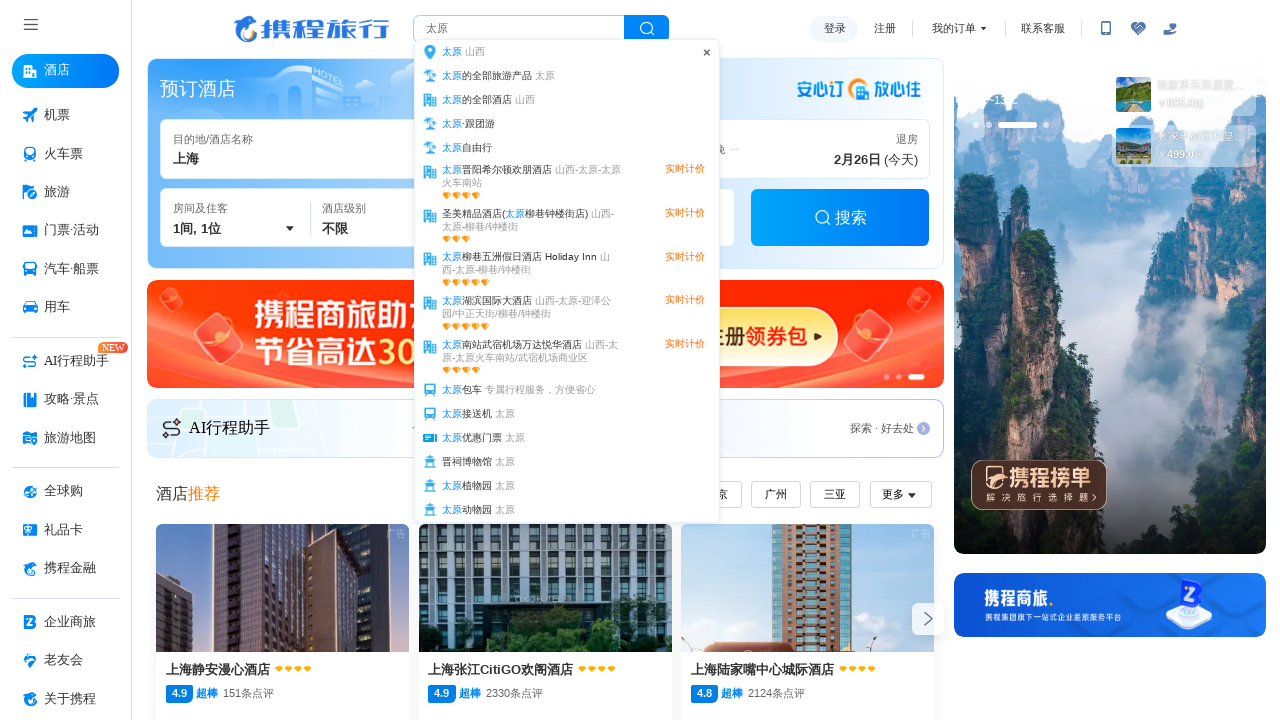